Tests a Cognos report form by selecting options from multiple dropdown filters (year, region, establishment type, and establishment) and submitting the form to generate a report.

Starting URL: http://cognos.deis.cl/ibmcognos/cgi-bin/cognos.cgi?b_action=cognosViewer&ui.action=run&ui.object=/content/folder%5B@name=%27PUB%27%5D/folder%5B@name=%27REPORTES%27%5D/folder%5B@name=%27Atenciones%20de%20Urgencia%27%5D/report%5B@name=%27Atenciones%20Urgencia%20-%20Vista%20por%20semanas%20-%20Servicios%27%5D&ui.name=Atenciones%20Urgencia%20-%20Vista%20por%20semanas%20-%20Servicios&run.outputFormat=&run.prompt=true#

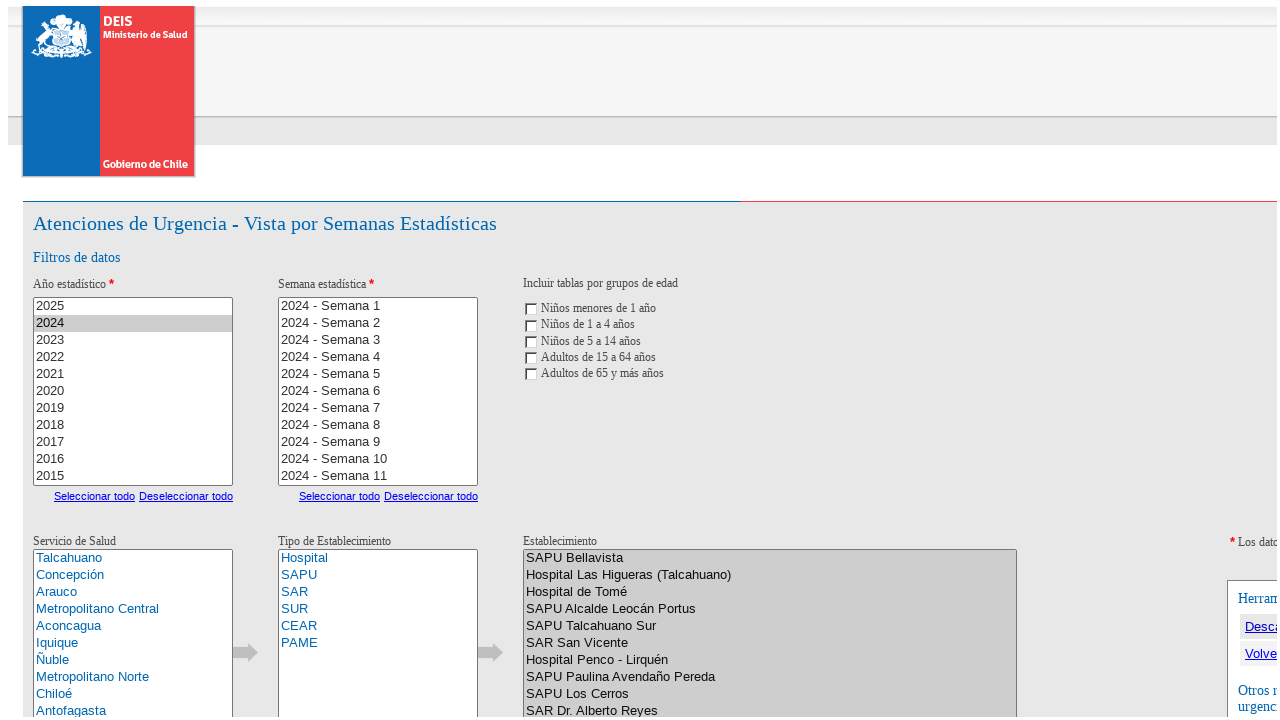

Waited 5 seconds for page to load
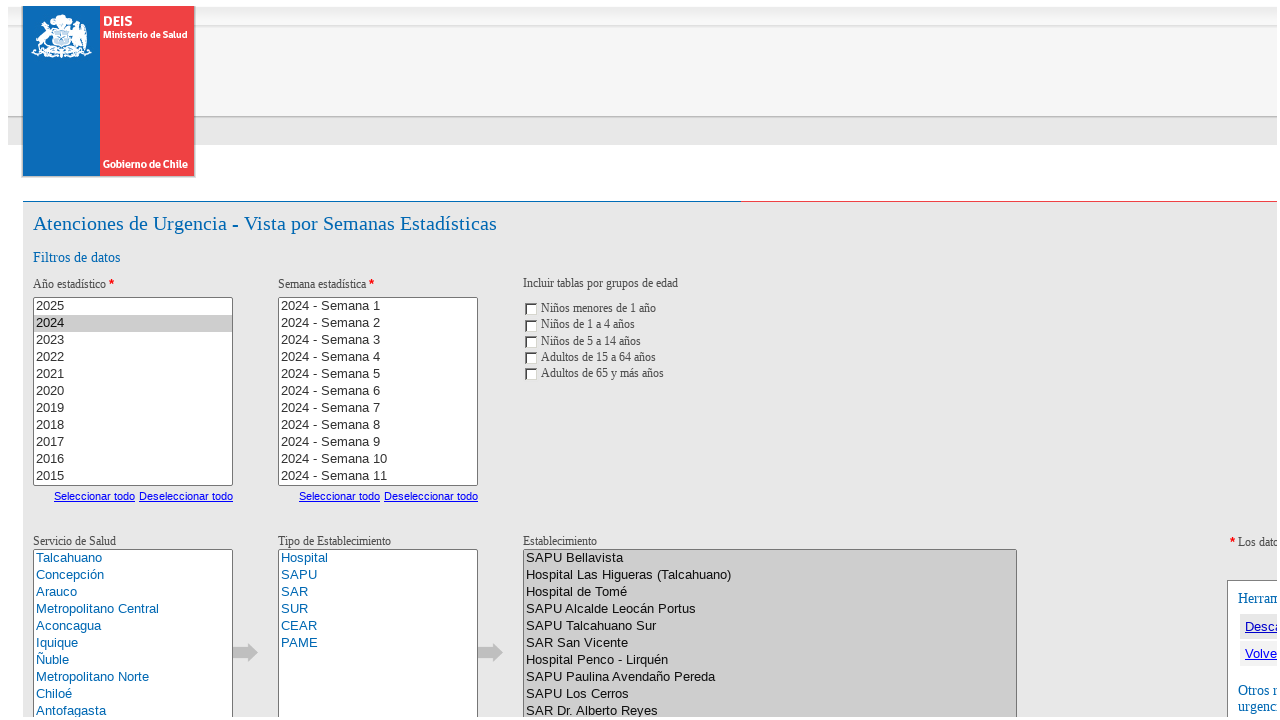

Located year dropdown element
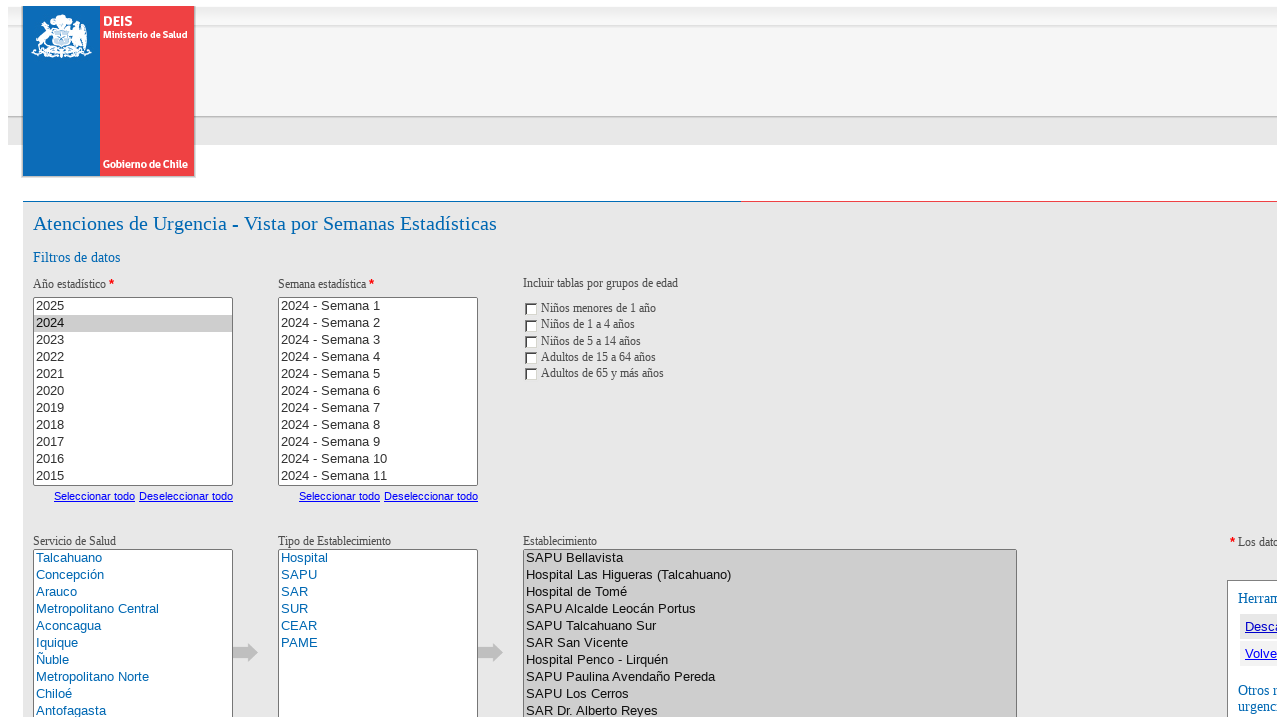

Year dropdown became visible
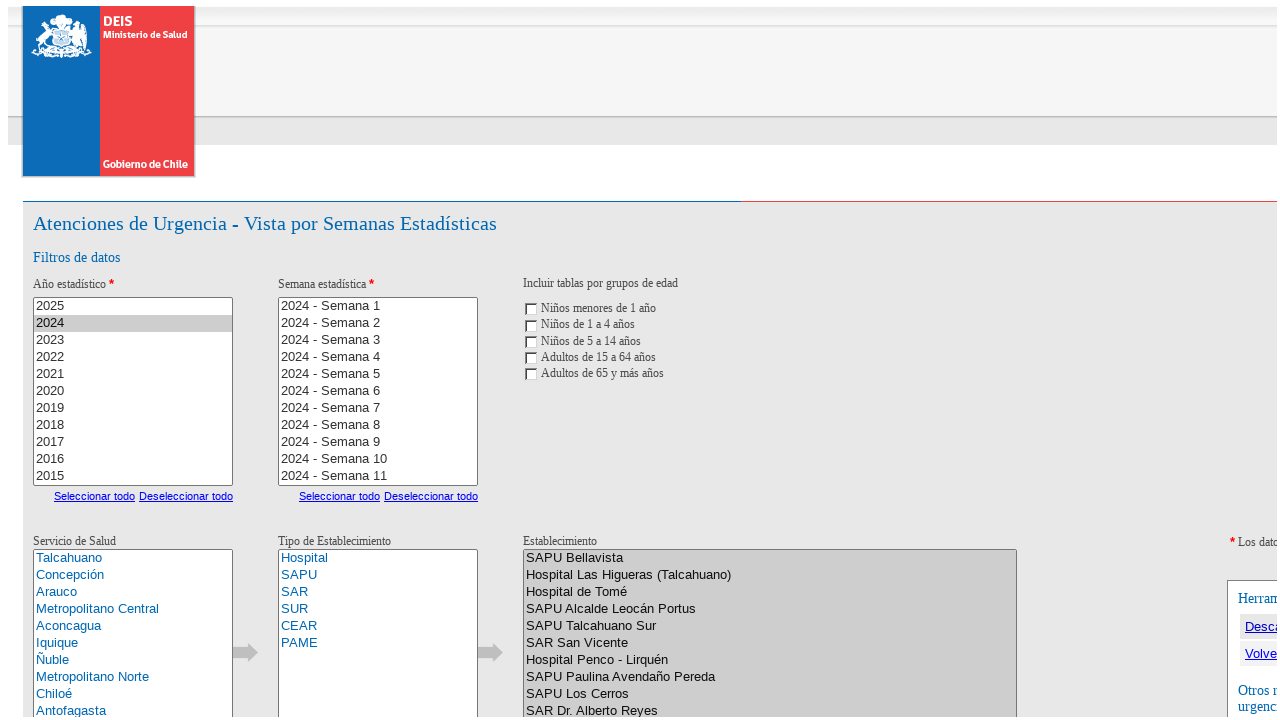

Located year dropdown options
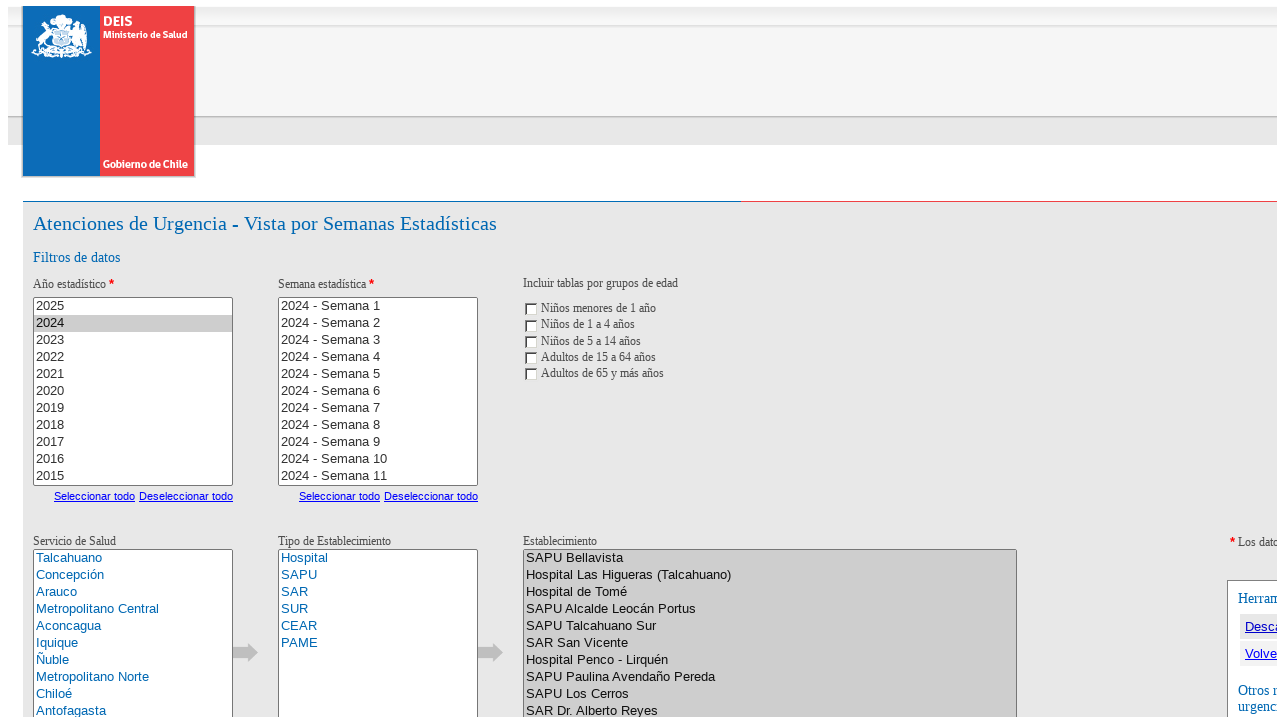

Selected first year option from dropdown on xpath=/html/body/form[1]/table/tbody/tr[3]/td/div/div[1]/table/tbody/tr/td/div[2
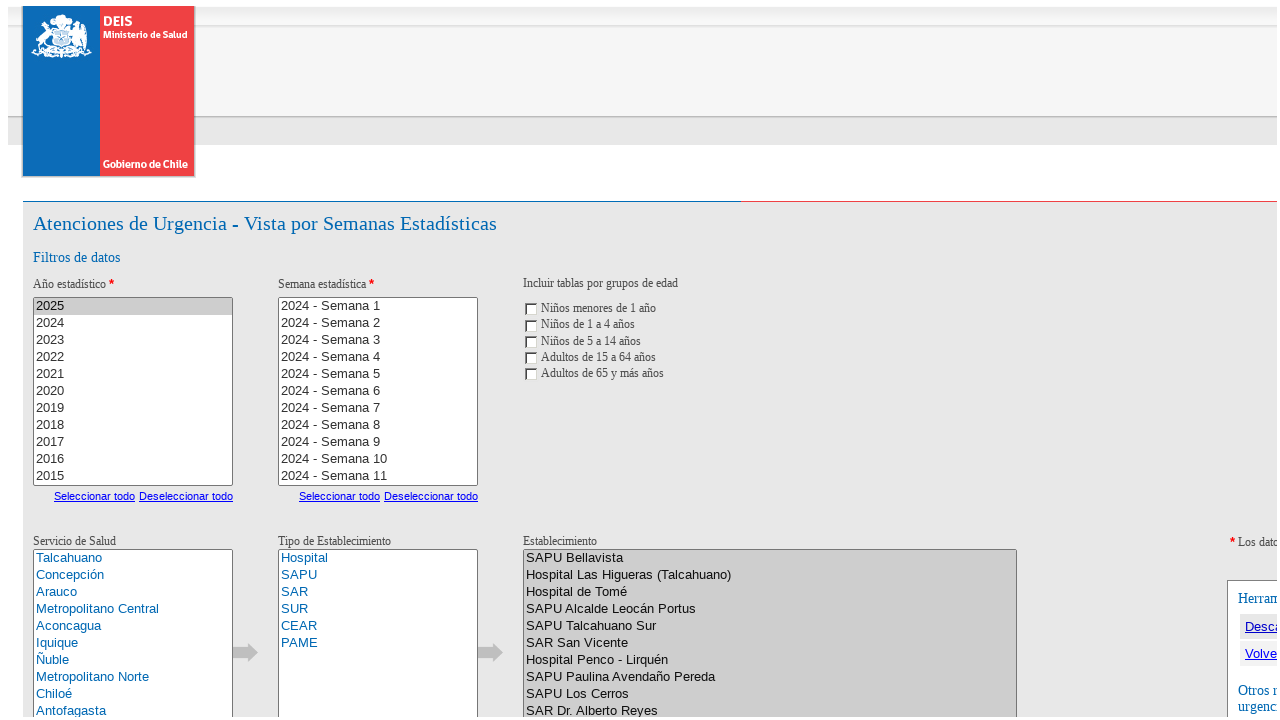

Waited 1 second for year selection to process
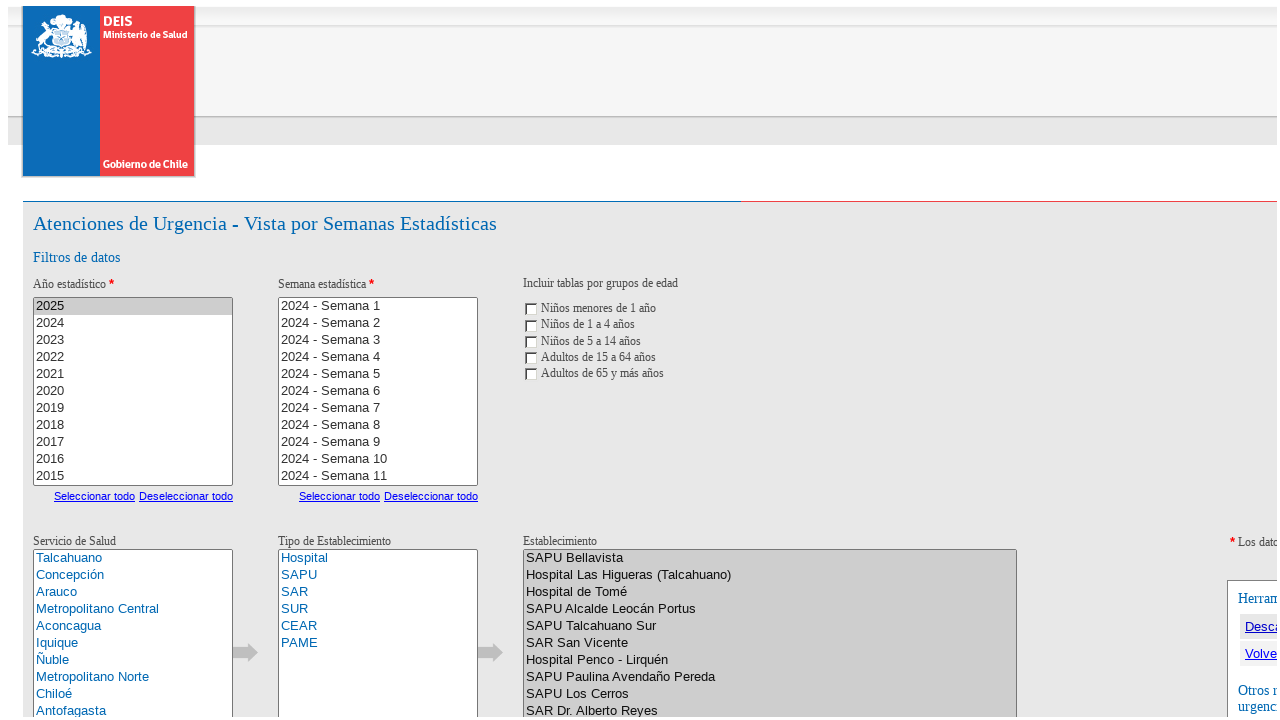

Located region dropdown element
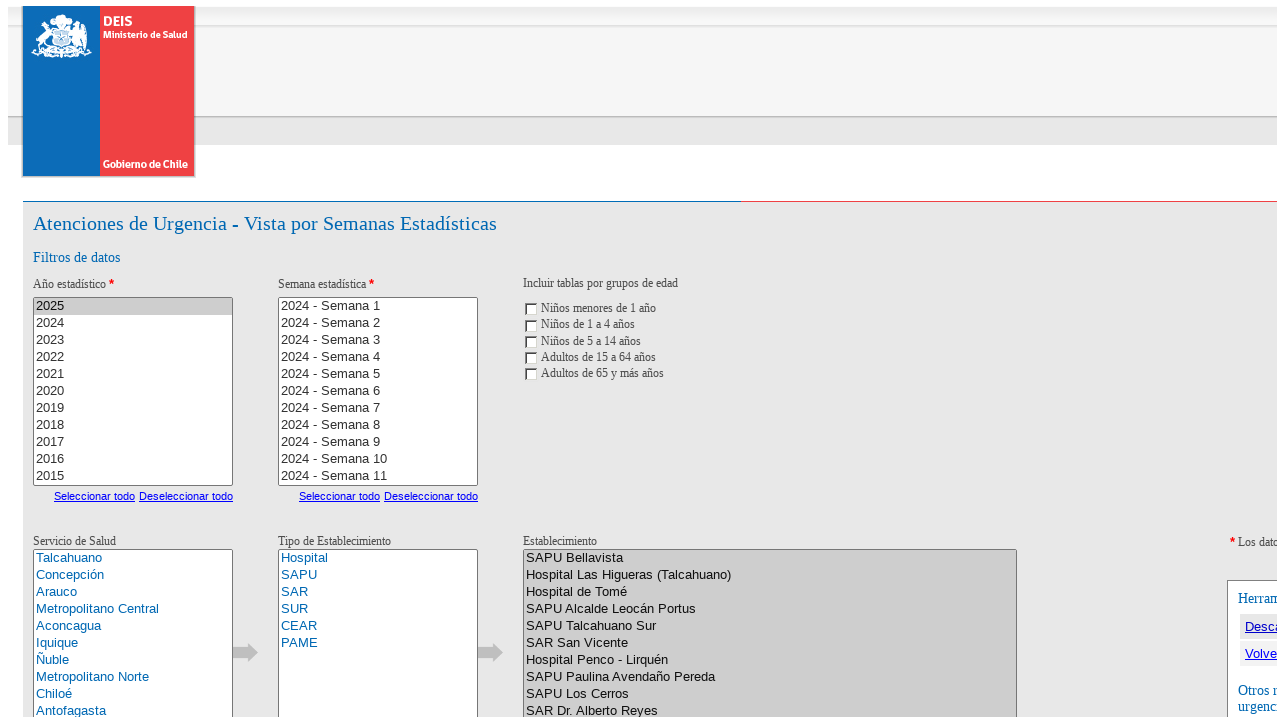

Selected first region option from dropdown on xpath=/html/body/form[1]/table/tbody/tr[3]/td/div/div[1]/table/tbody/tr/td/div[2
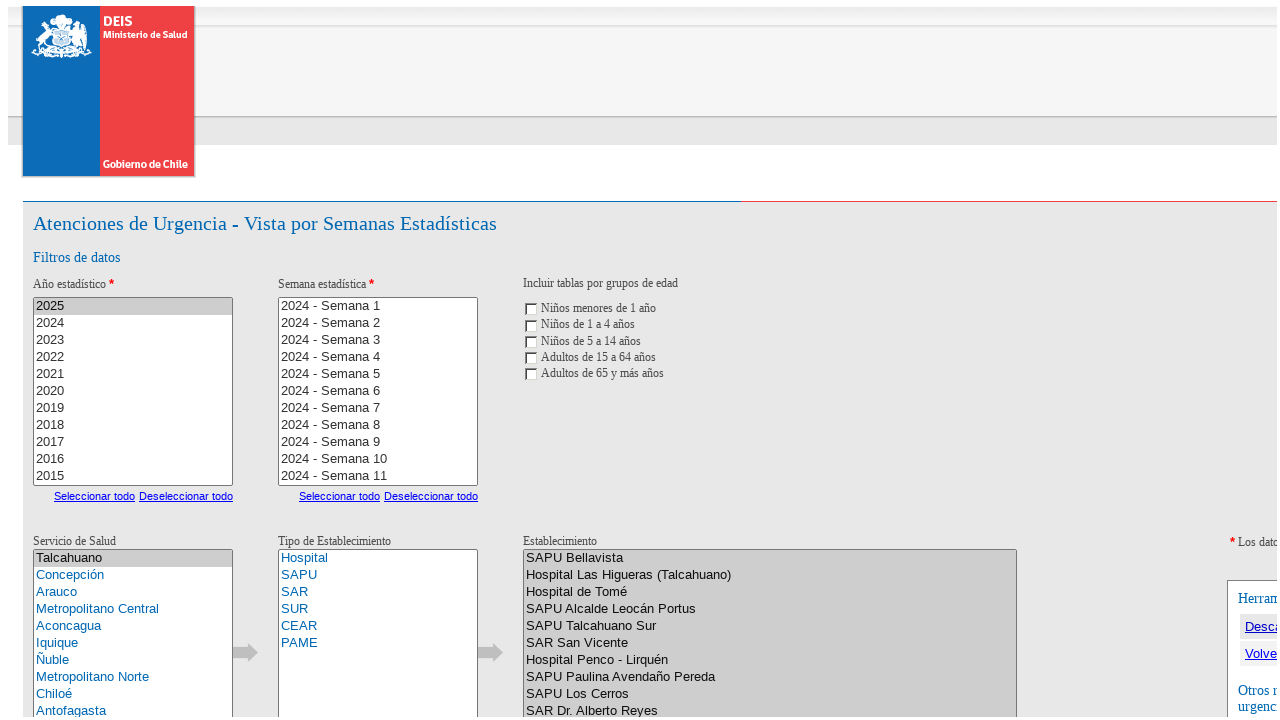

Waited 1 second for region selection to process
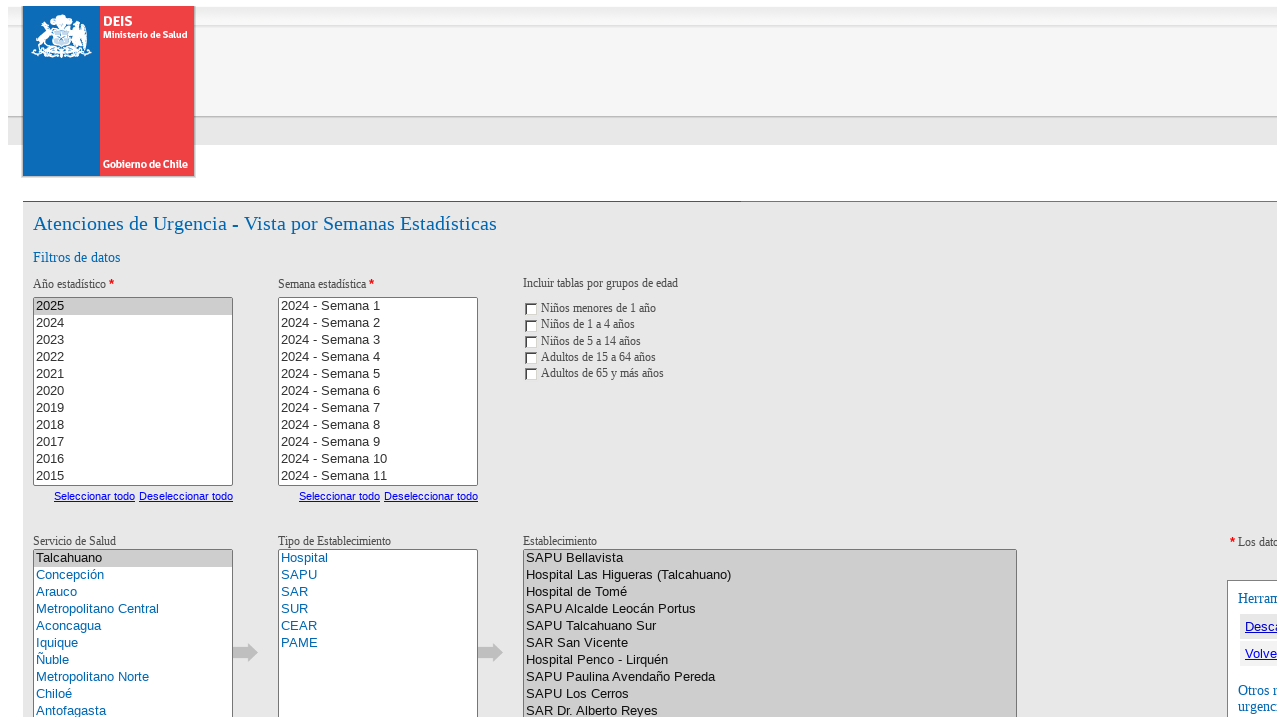

Located establishment type dropdown element
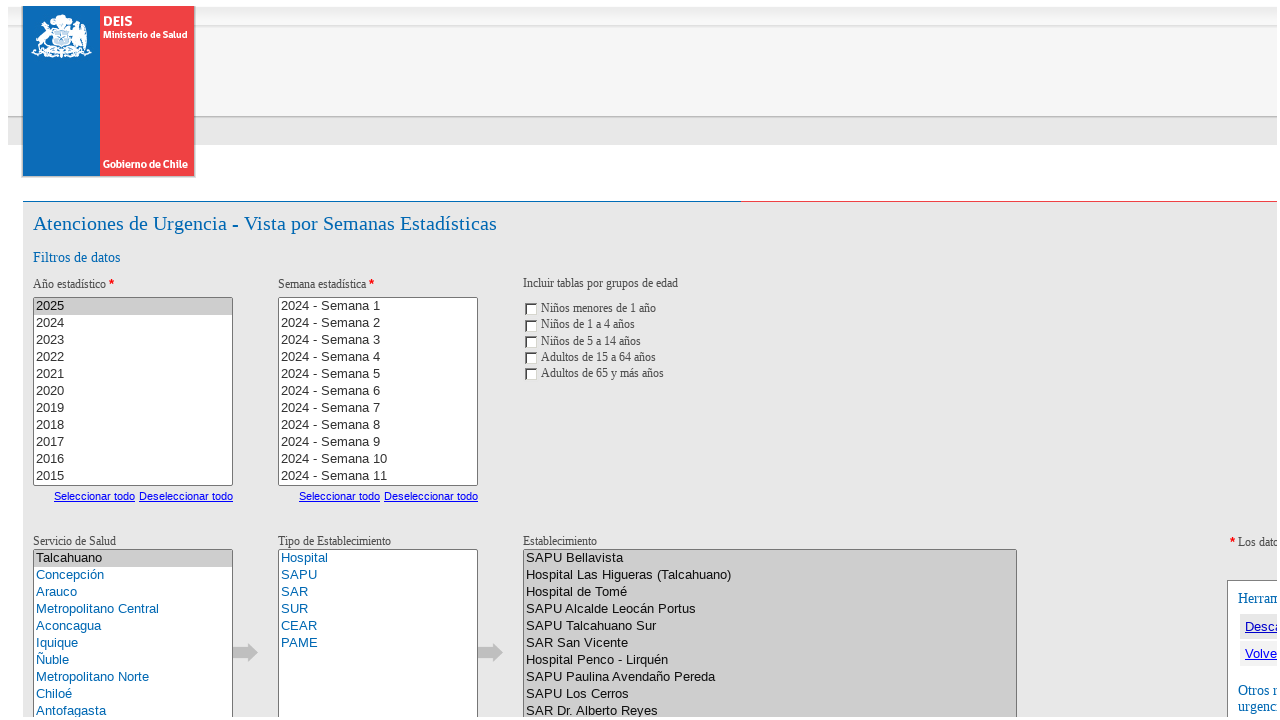

Selected first establishment type option from dropdown on xpath=/html/body/form[1]/table/tbody/tr[3]/td/div/div[1]/table/tbody/tr/td/div[2
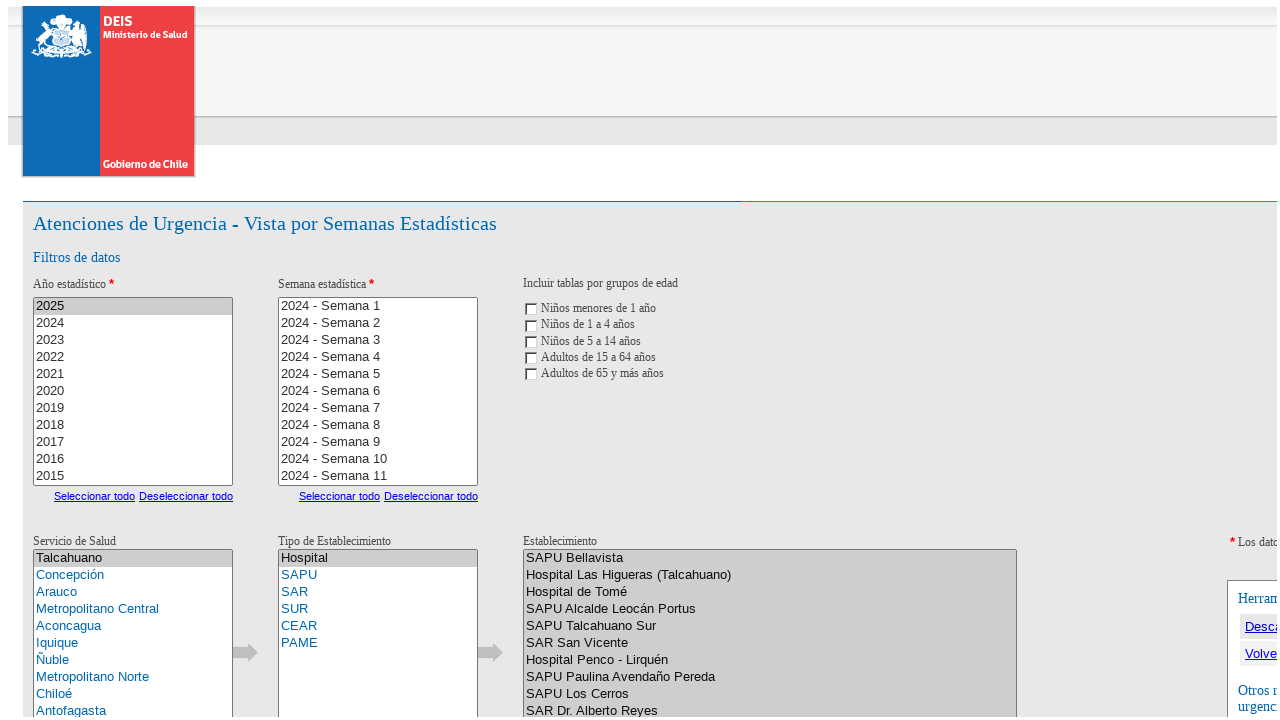

Waited 1 second for establishment type selection to process
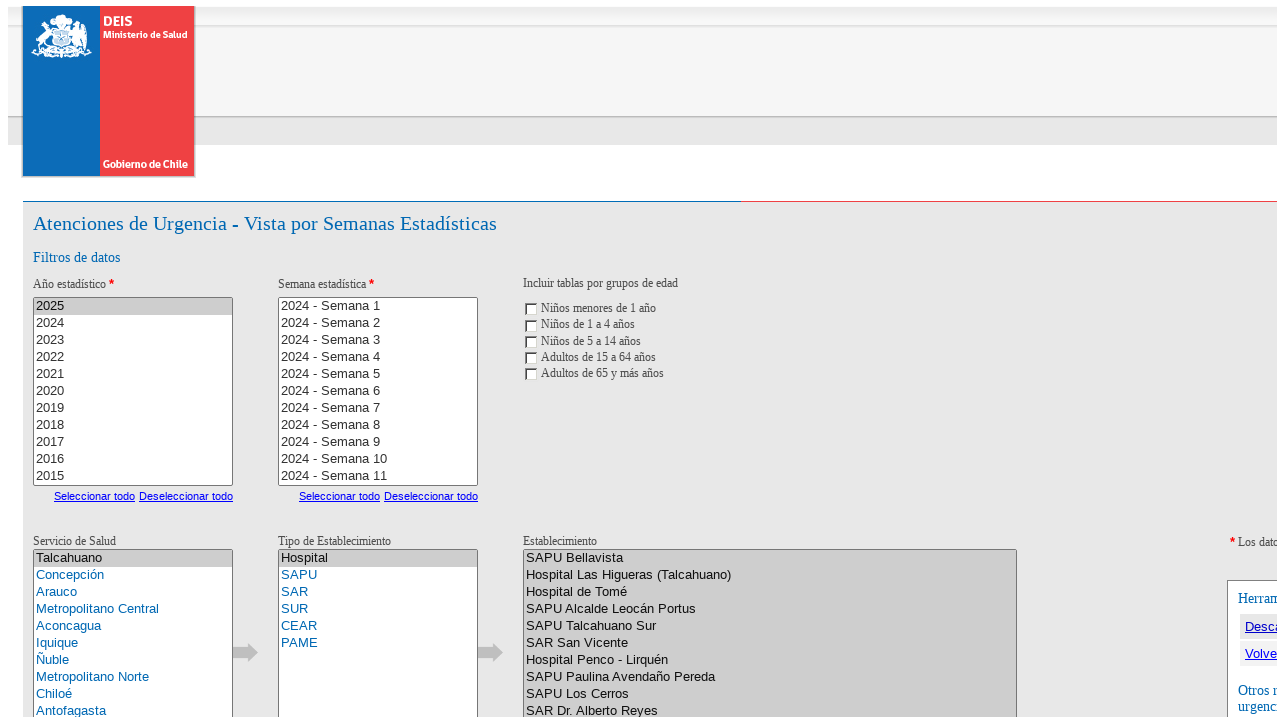

Located establishment dropdown element
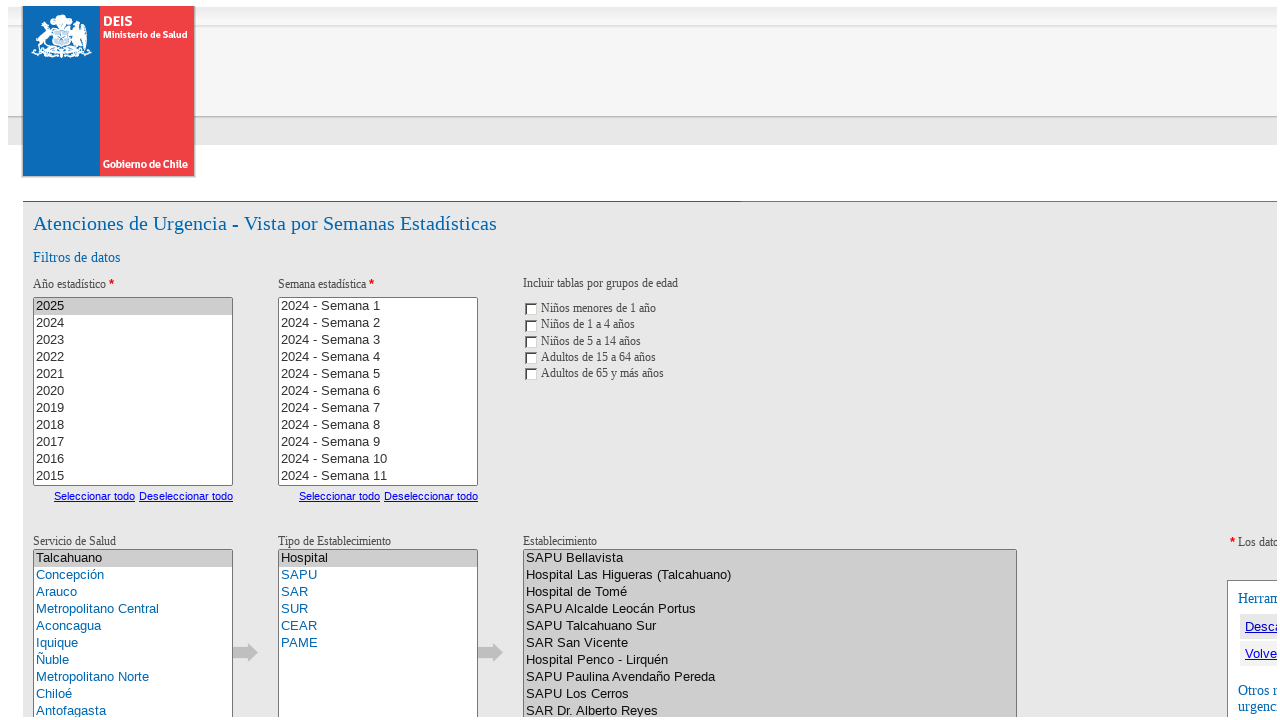

Selected first establishment option from dropdown on xpath=/html/body/form[1]/table/tbody/tr[3]/td/div/div[1]/table/tbody/tr/td/div[2
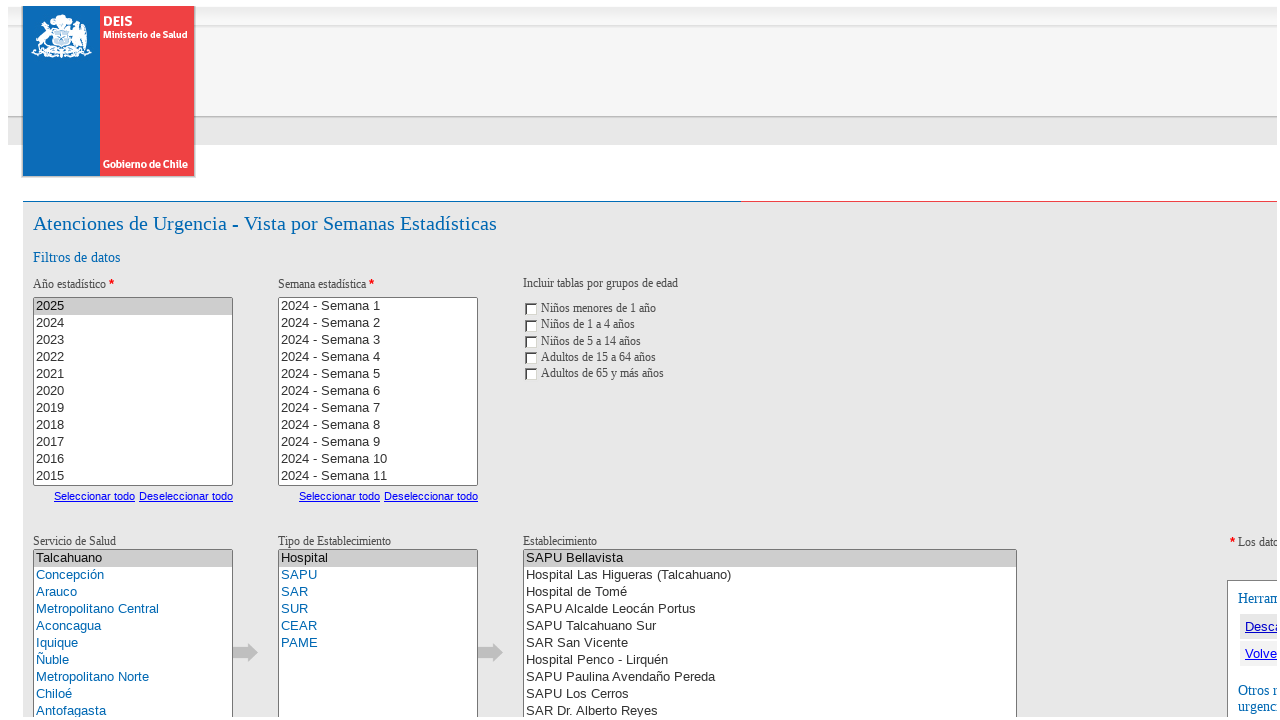

Waited 1 second for establishment selection to process
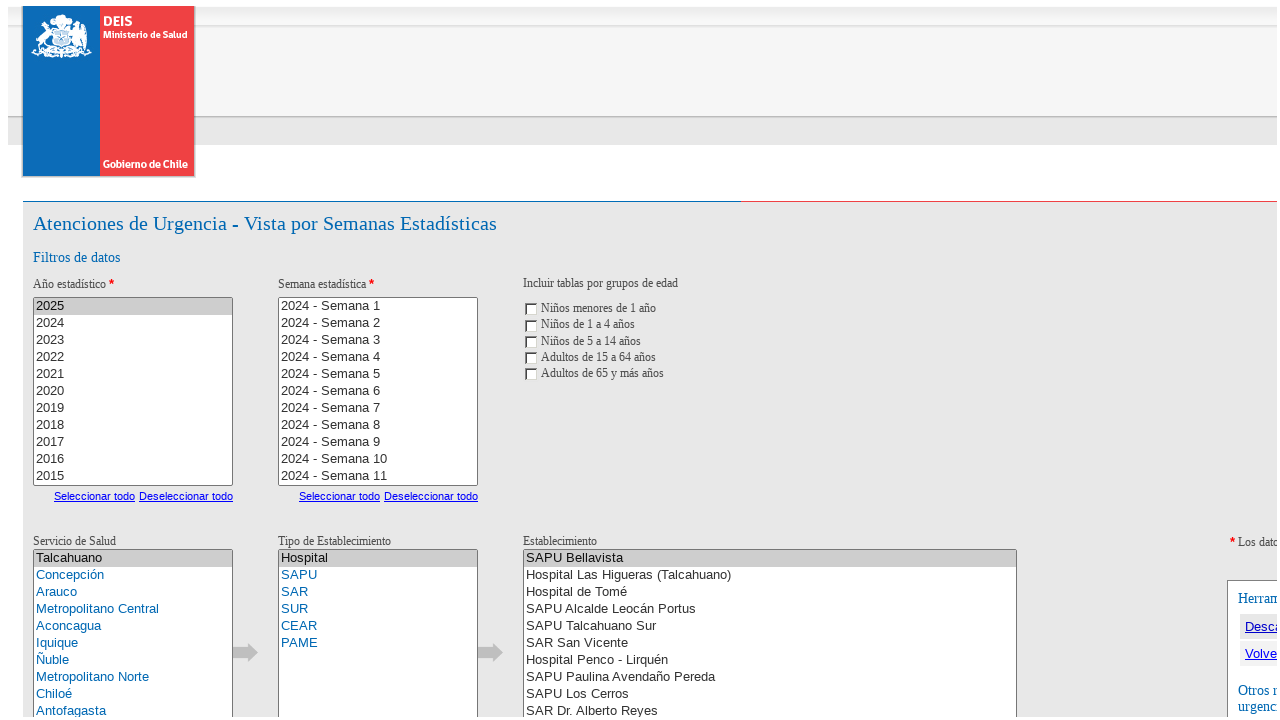

Clicked submit button to generate report at (1110, 360) on button >> nth=0
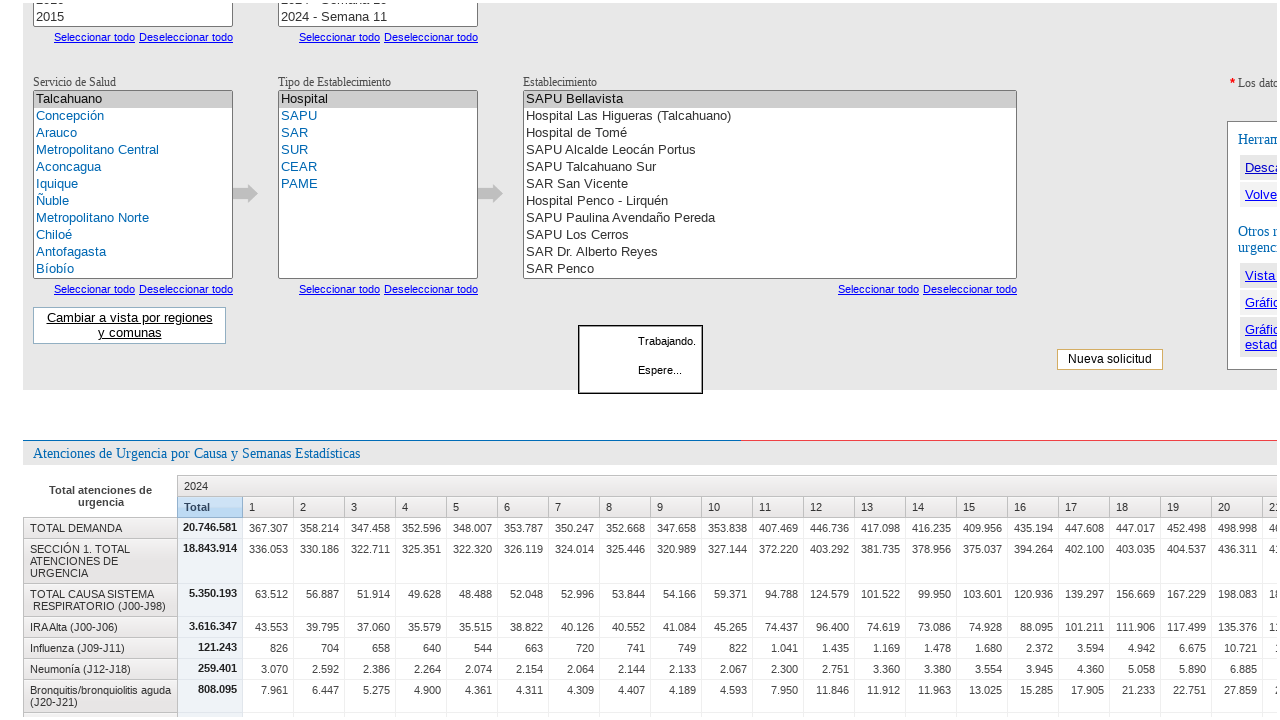

Waited 20 seconds for report to load
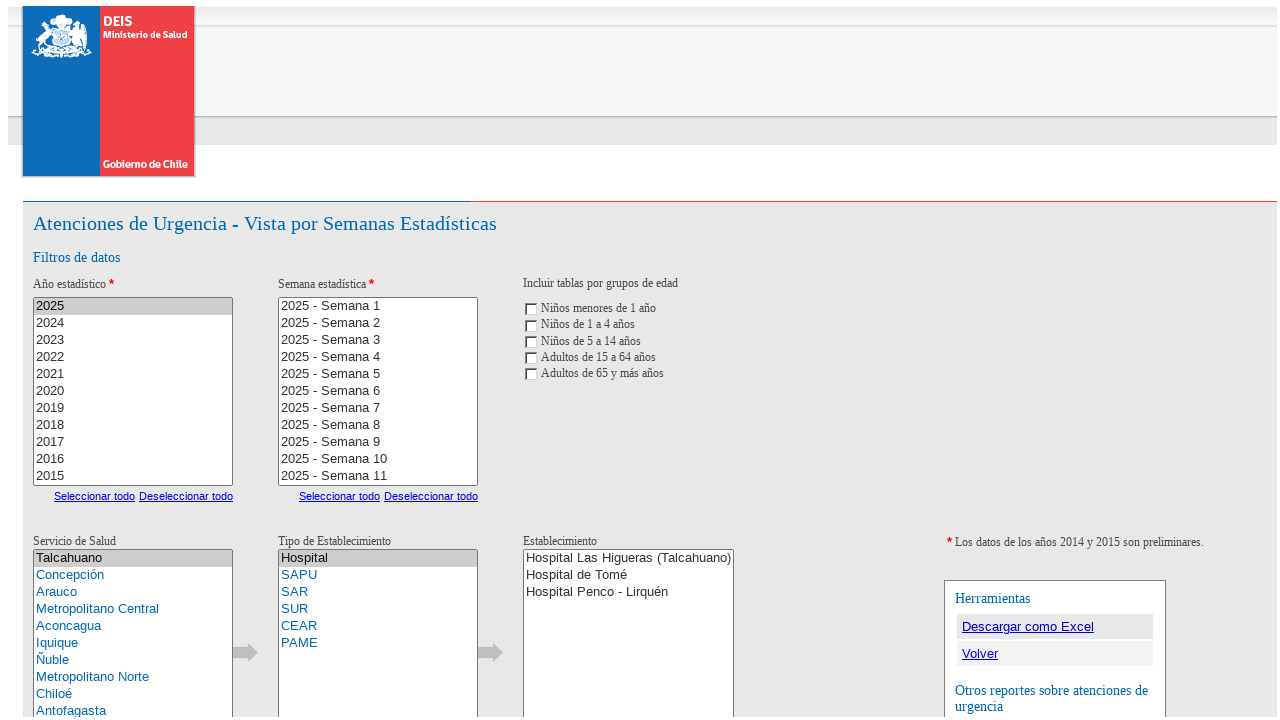

Report table loaded and verified
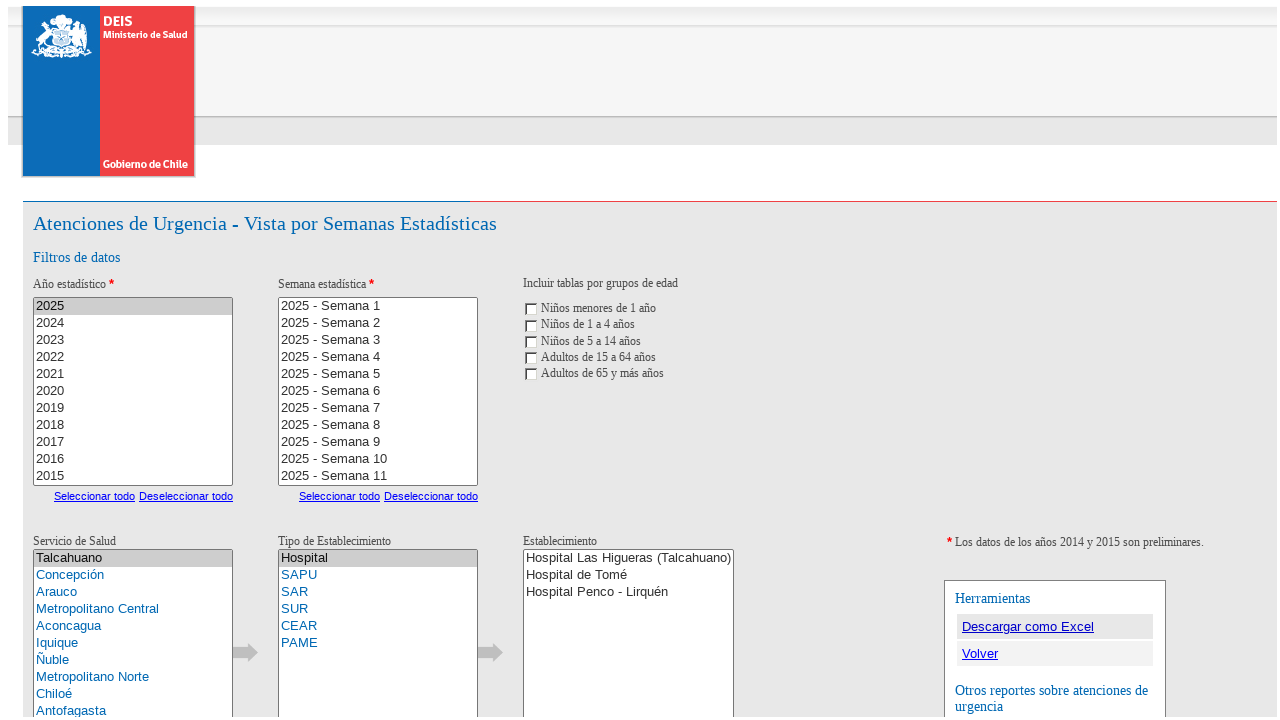

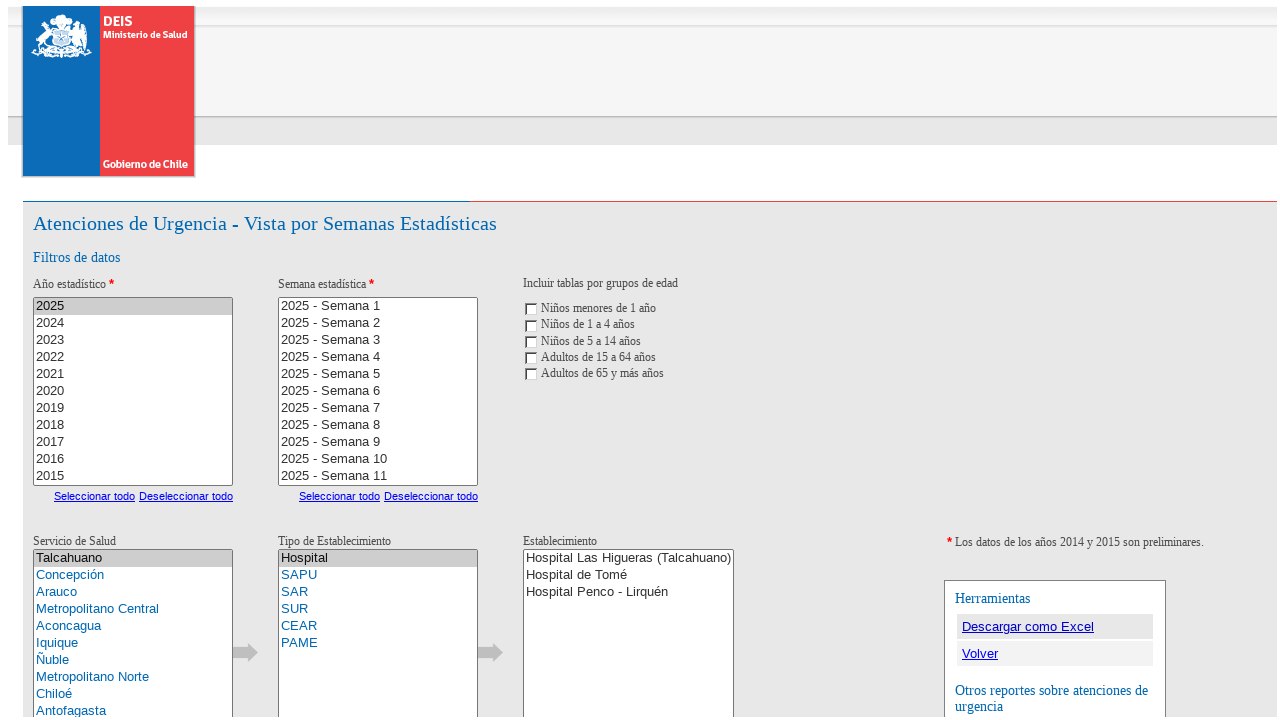